Tests JavaScript prompt alert functionality by clicking a prompt button, retrieving the alert text, entering text into the prompt, and interacting with the alert dialog.

Starting URL: https://demoqa.com/alerts

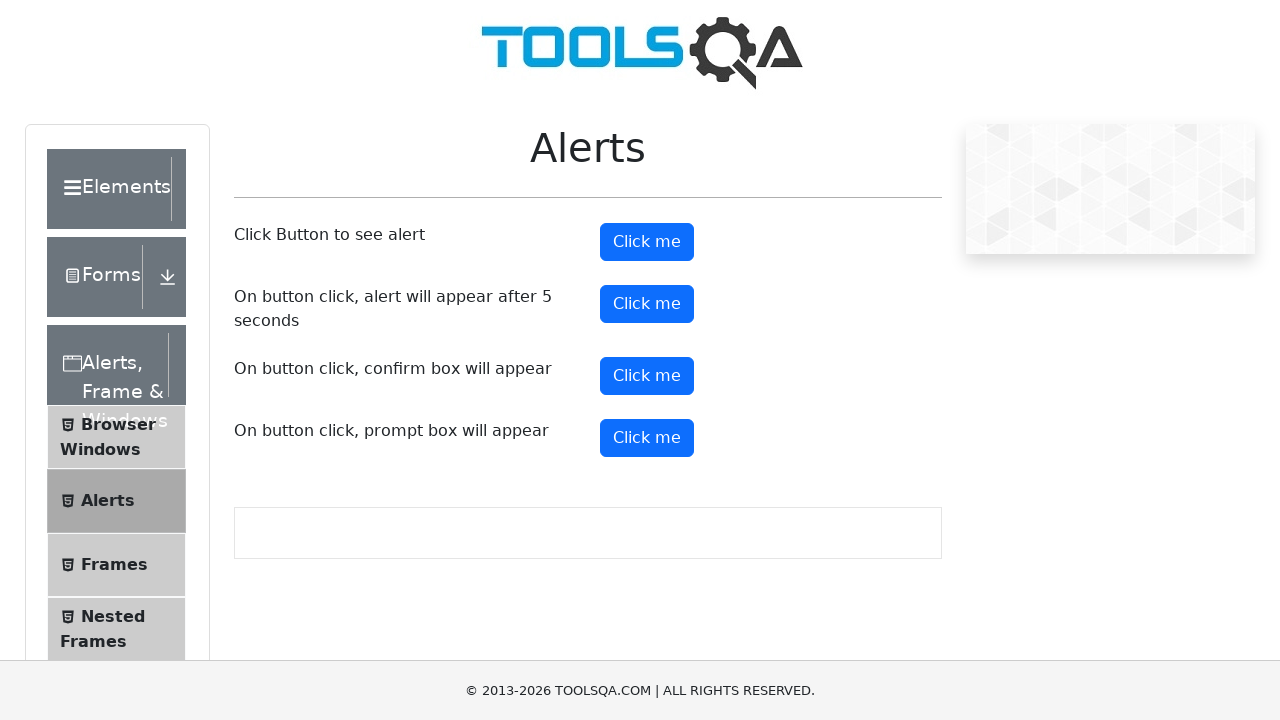

Scrolled to Alerts section element
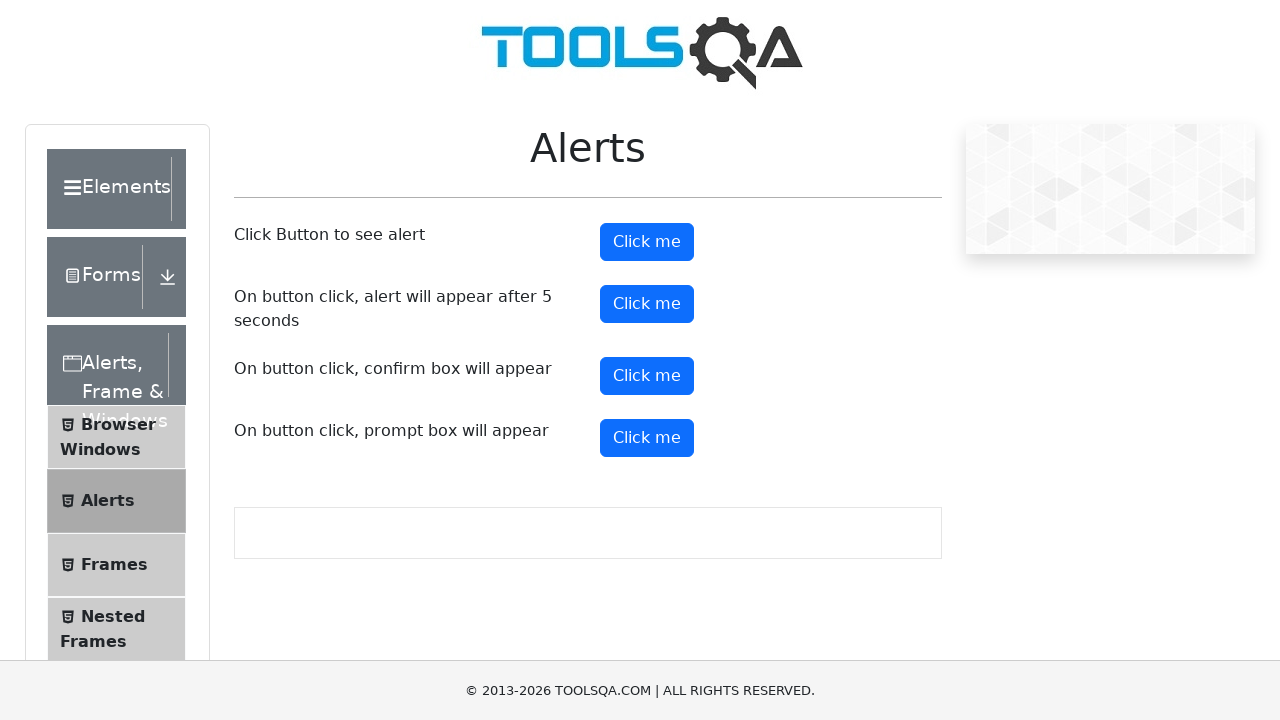

Clicked prompt button to trigger alert at (647, 438) on #promtButton
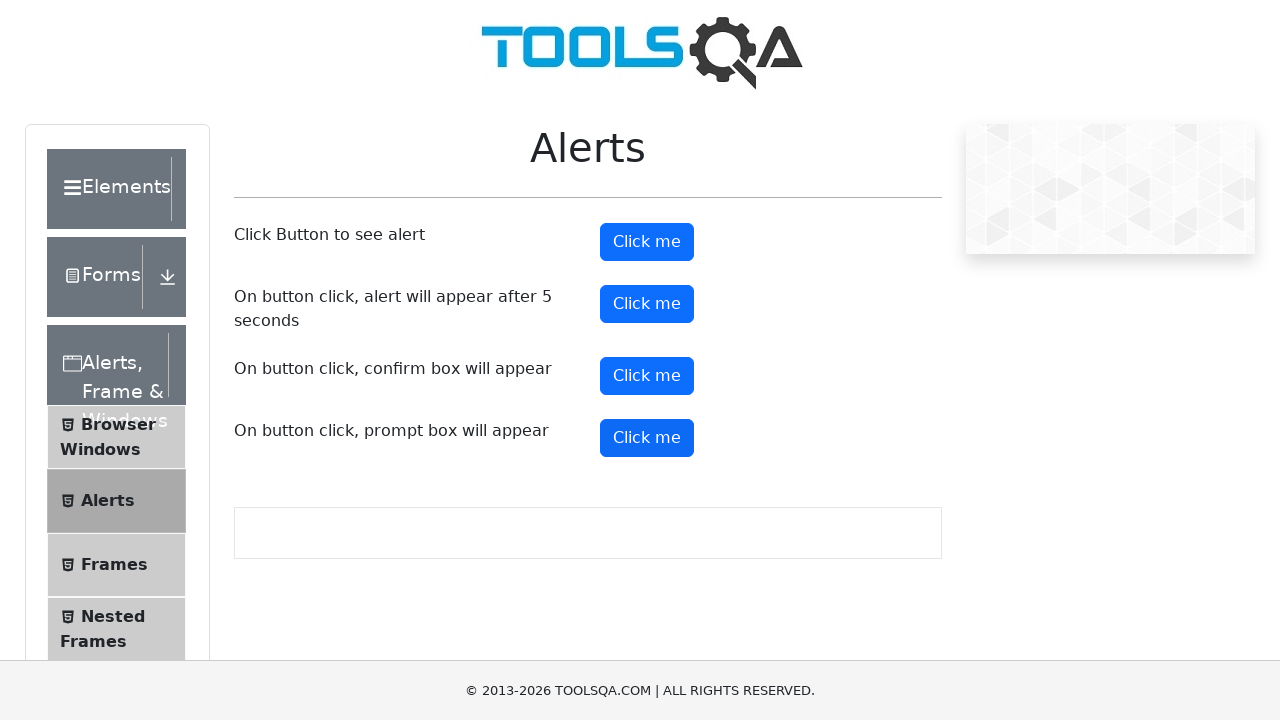

Registered dialog handler for prompt interaction
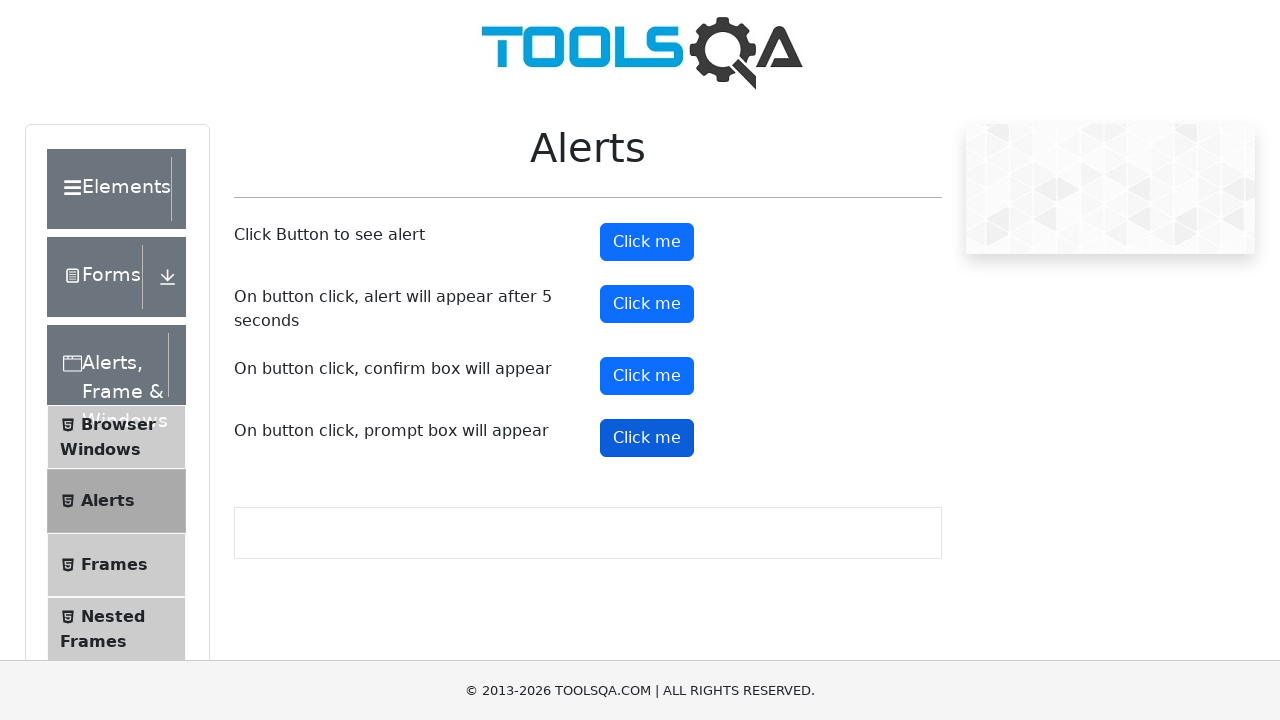

Removed previous dialog listener
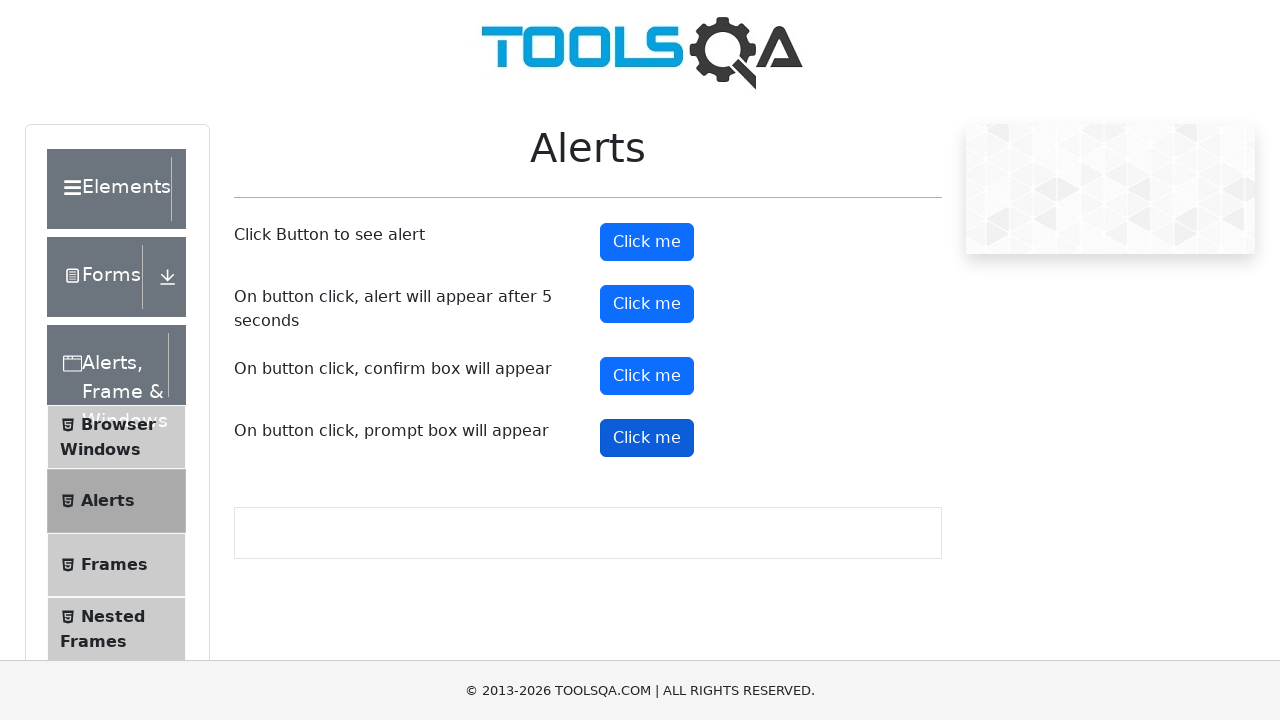

Set up one-time dialog handler to accept with 'Test' input
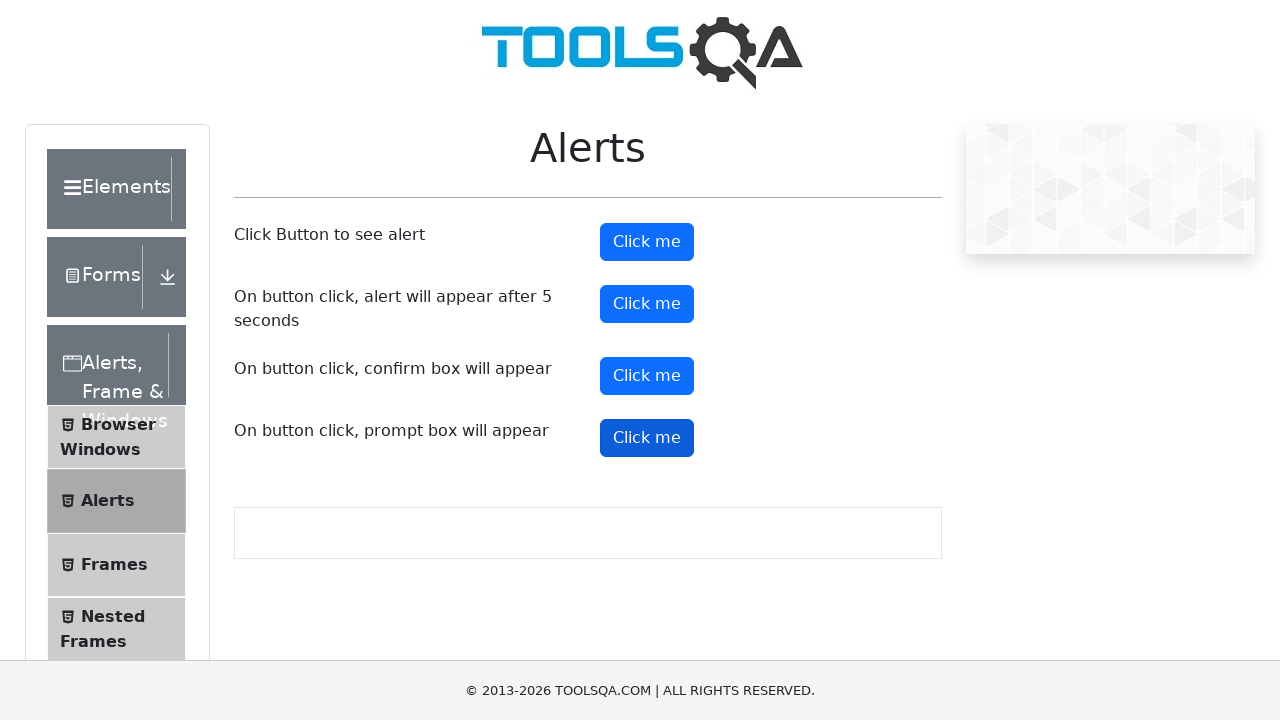

Clicked prompt button to trigger dialog with handler active at (647, 438) on #promtButton
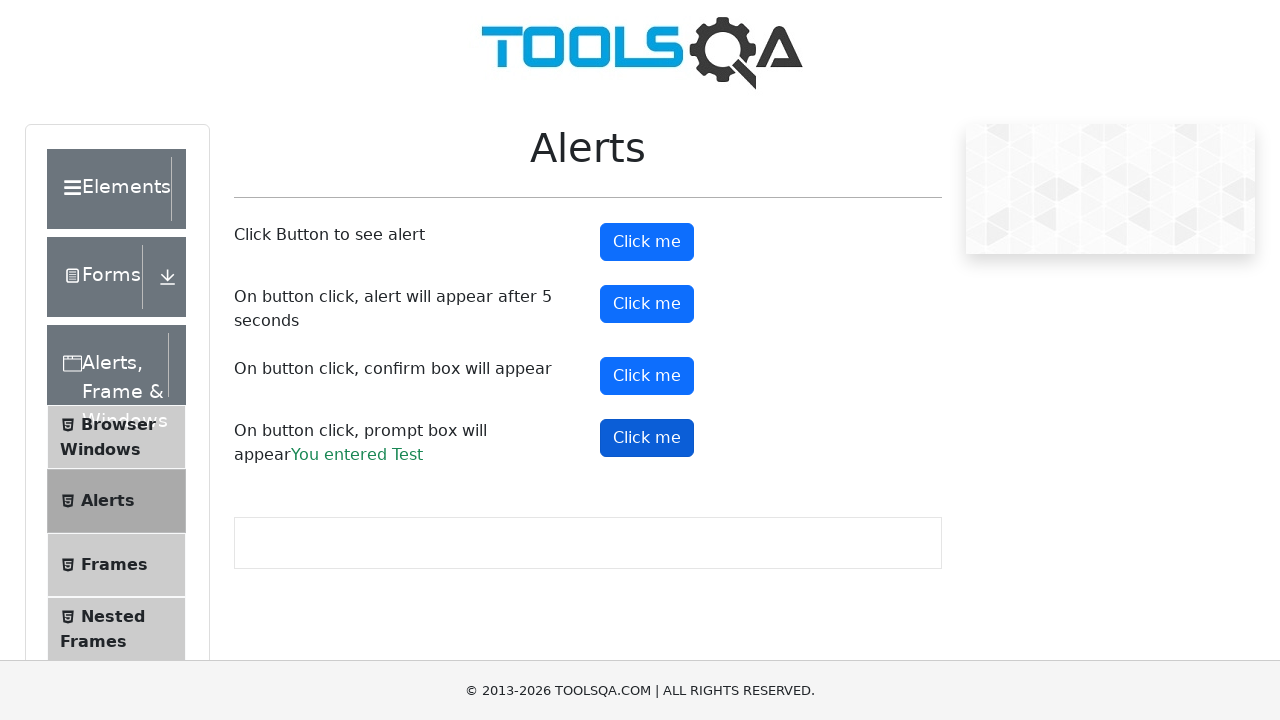

Waited for dialog interaction to complete
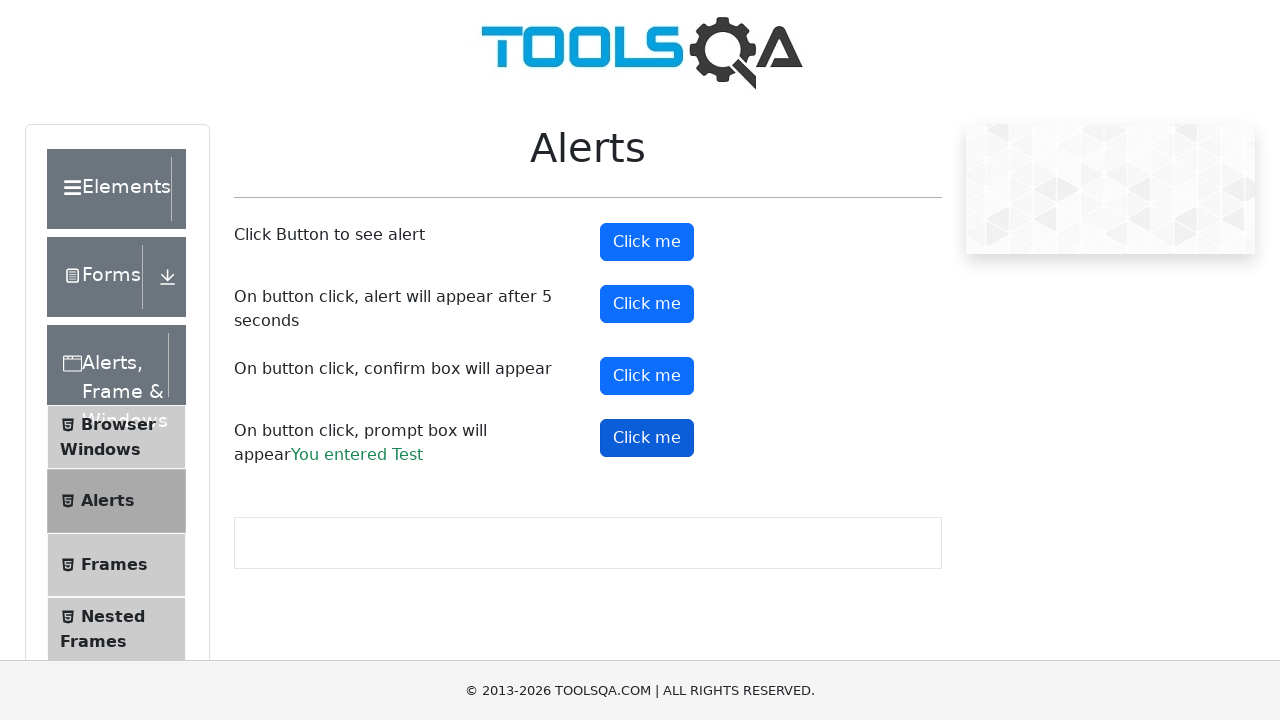

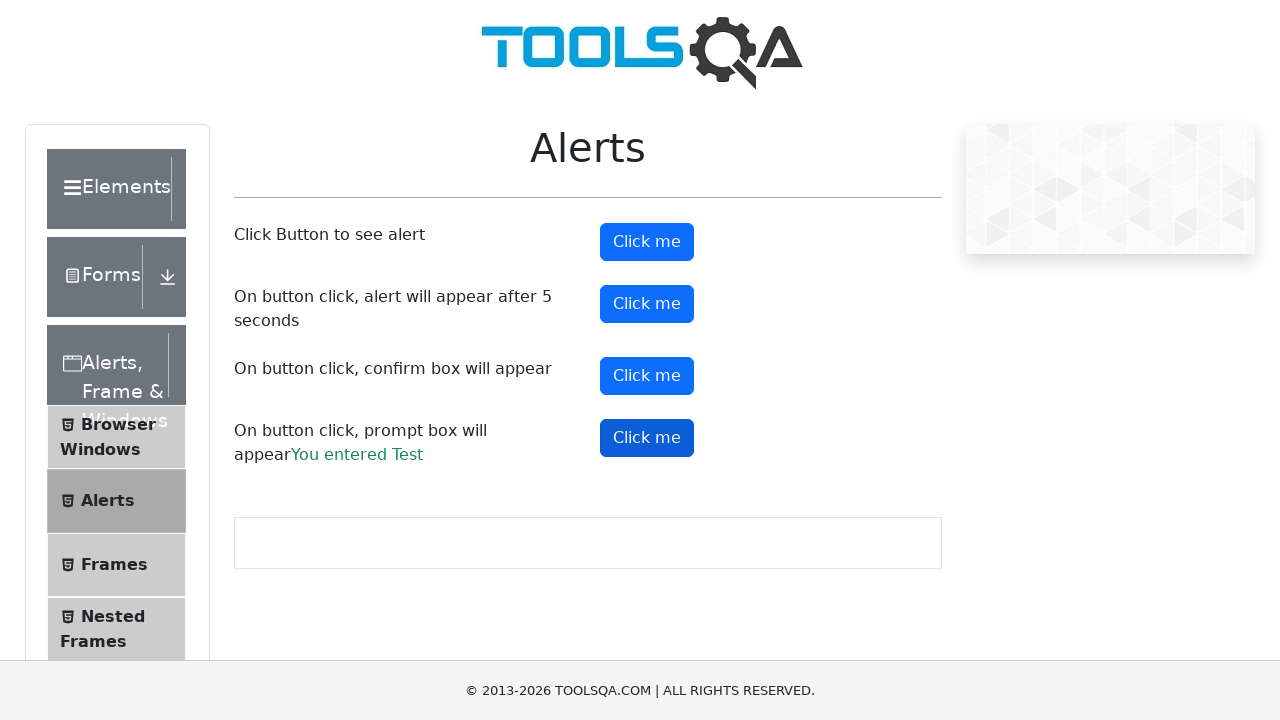